Tests mouse hover and context click (right-click) functionality on a practice automation page

Starting URL: https://rahulshettyacademy.com/AutomationPractice/

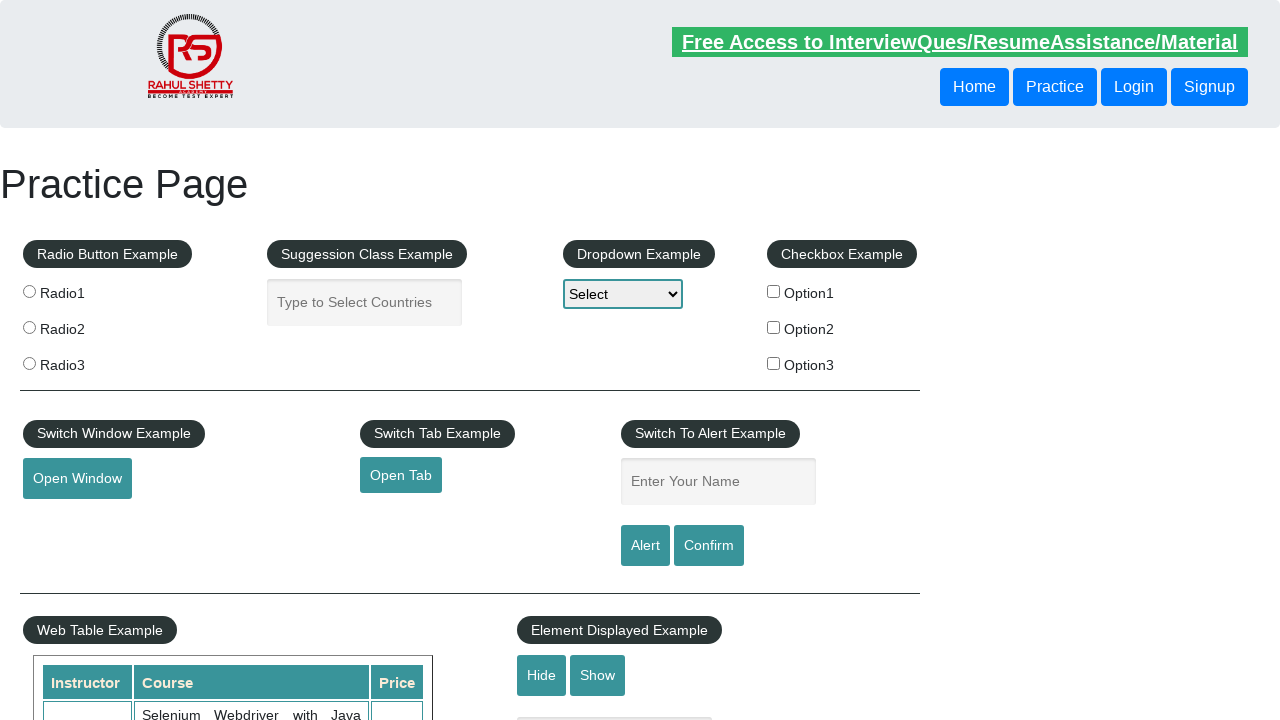

Hovered over the mousehover element to reveal context menu at (83, 361) on #mousehover
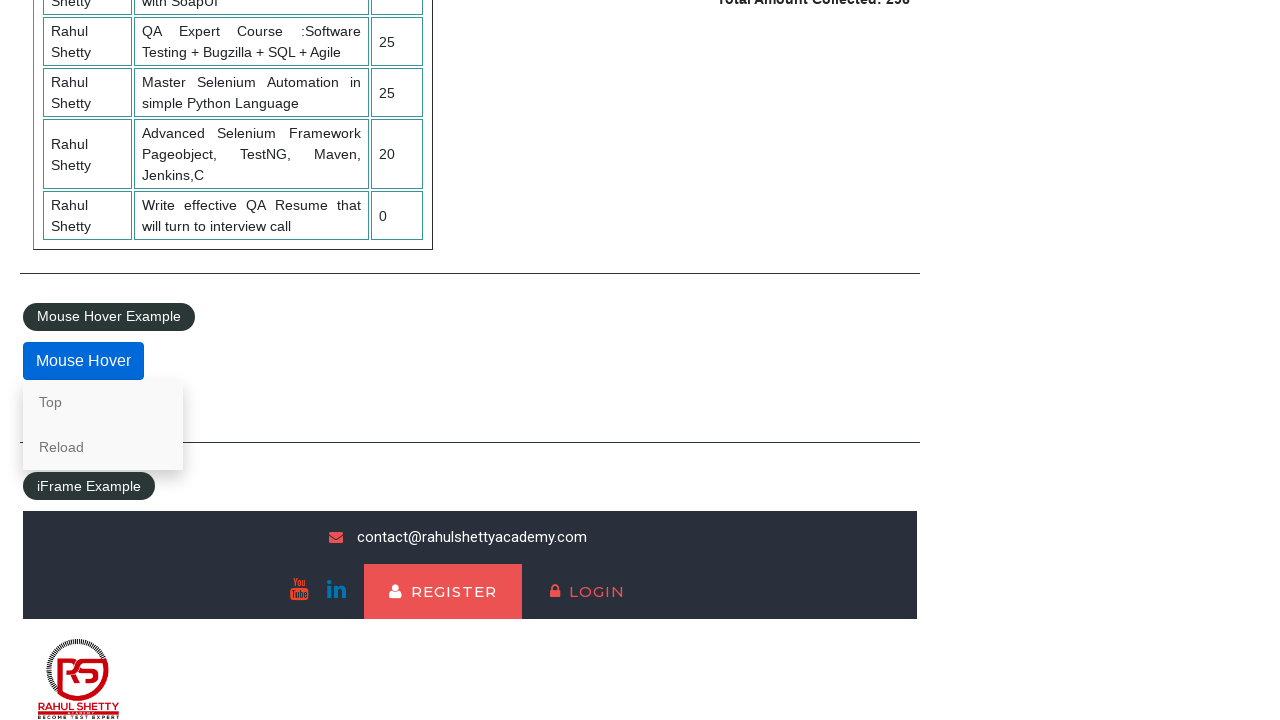

Right-clicked on the 'Top' link to open context menu at (103, 402) on text=Top
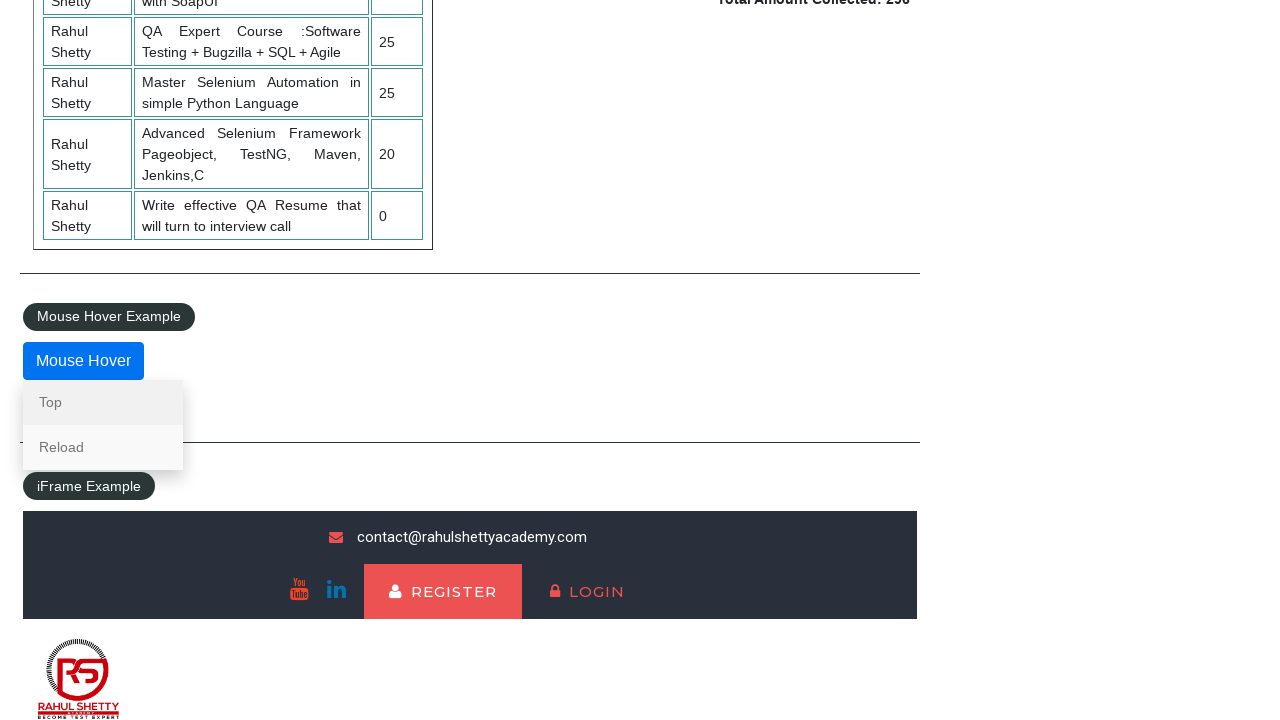

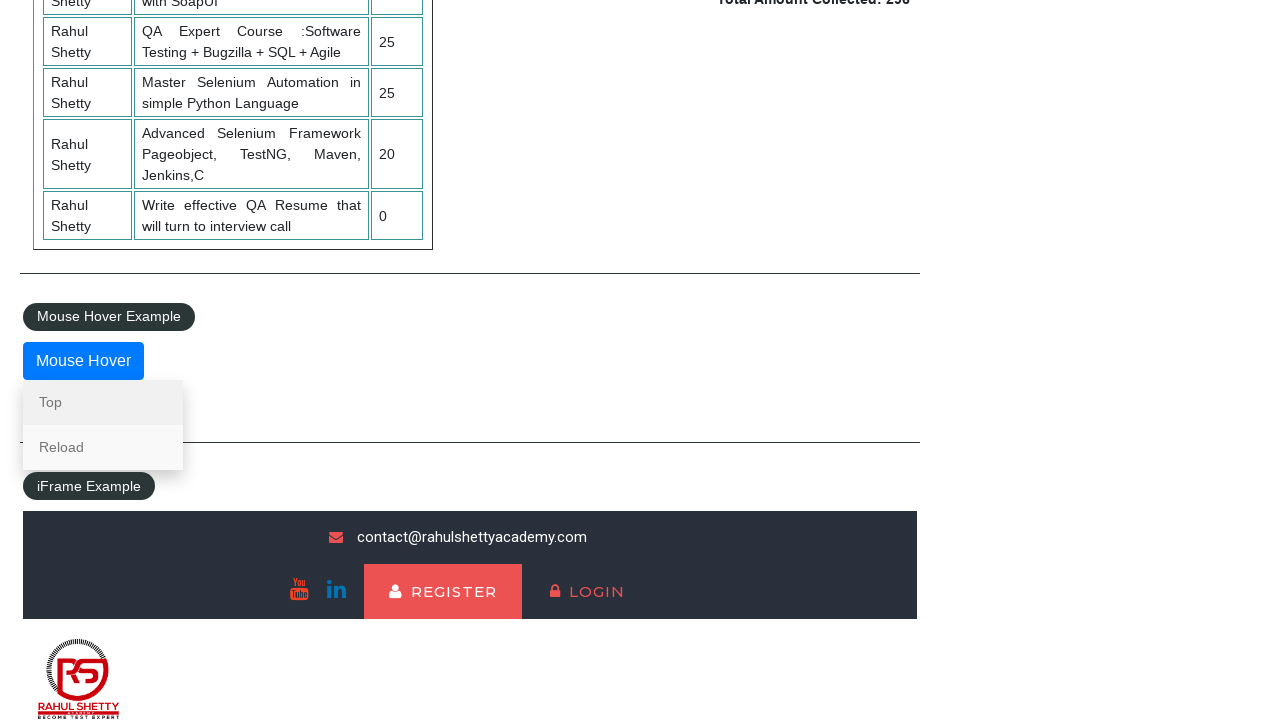